Opens MTS Bank's "About Bank" page and waits for it to load. The original test intended to interact with a mortgage calculator and payment schedule, but the available steps only show page navigation and an attempt to confirm city selection.

Starting URL: https://www.mtsbank.ru/o-banke/

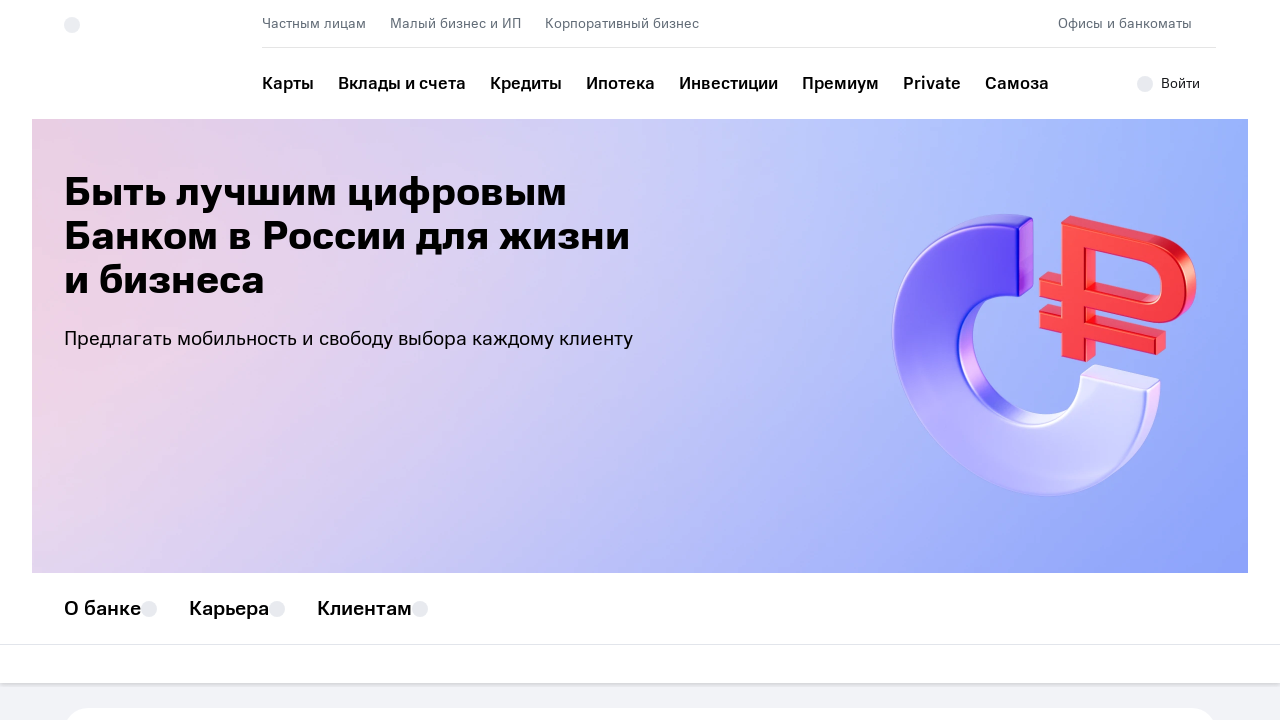

Waited for page to reach networkidle state
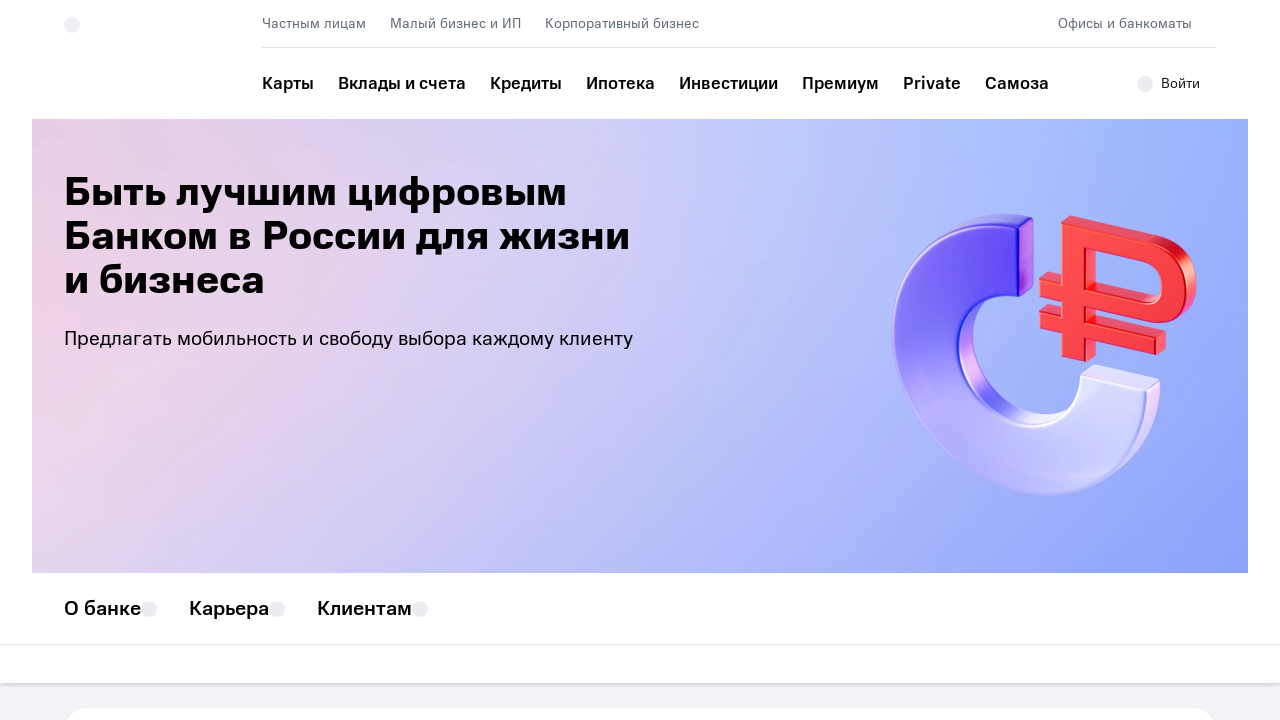

Main content body element is visible on MTS Bank About page
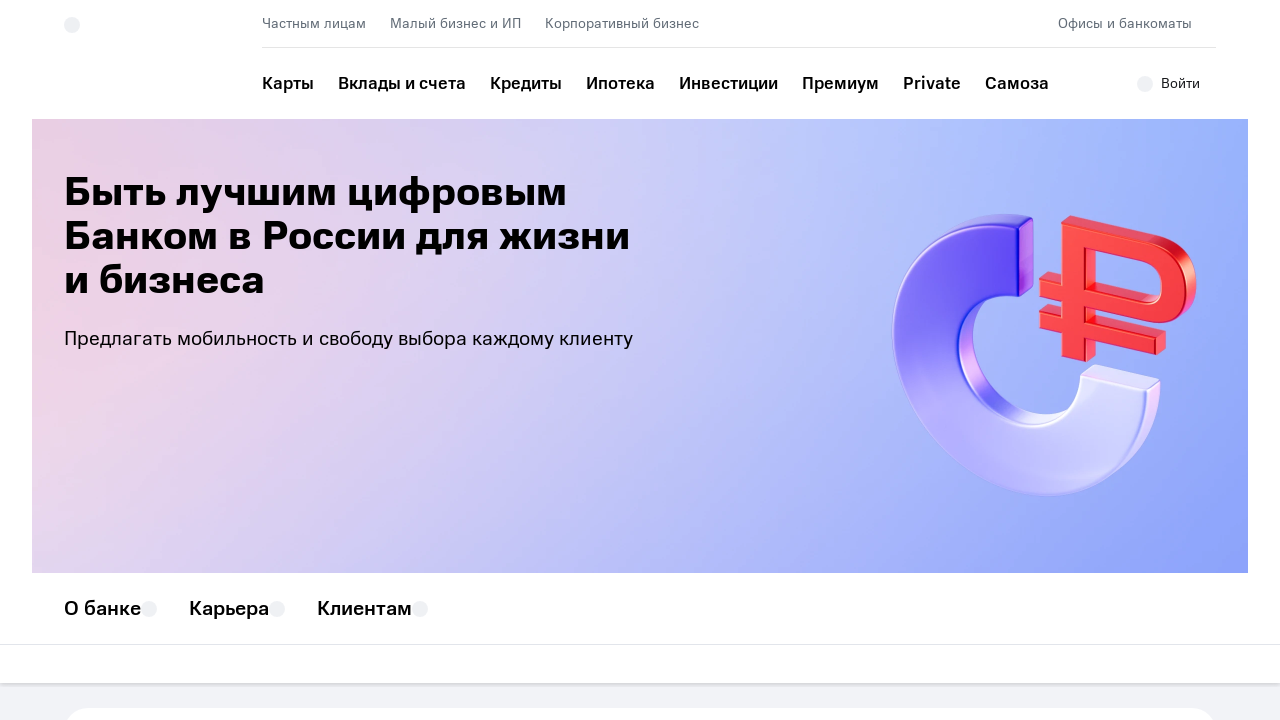

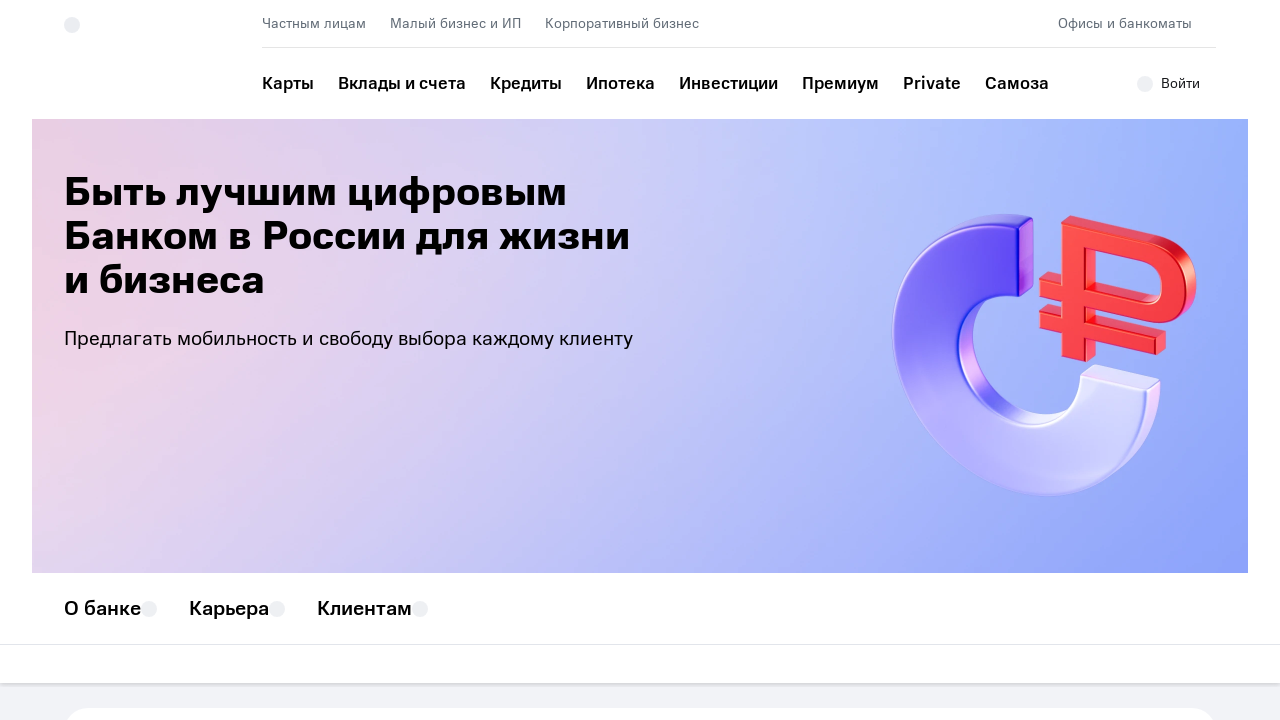